Tests the behavior of clicking an invalid URL link on a demo QA site and verifies that a link response message is displayed

Starting URL: https://demoqa.com/links

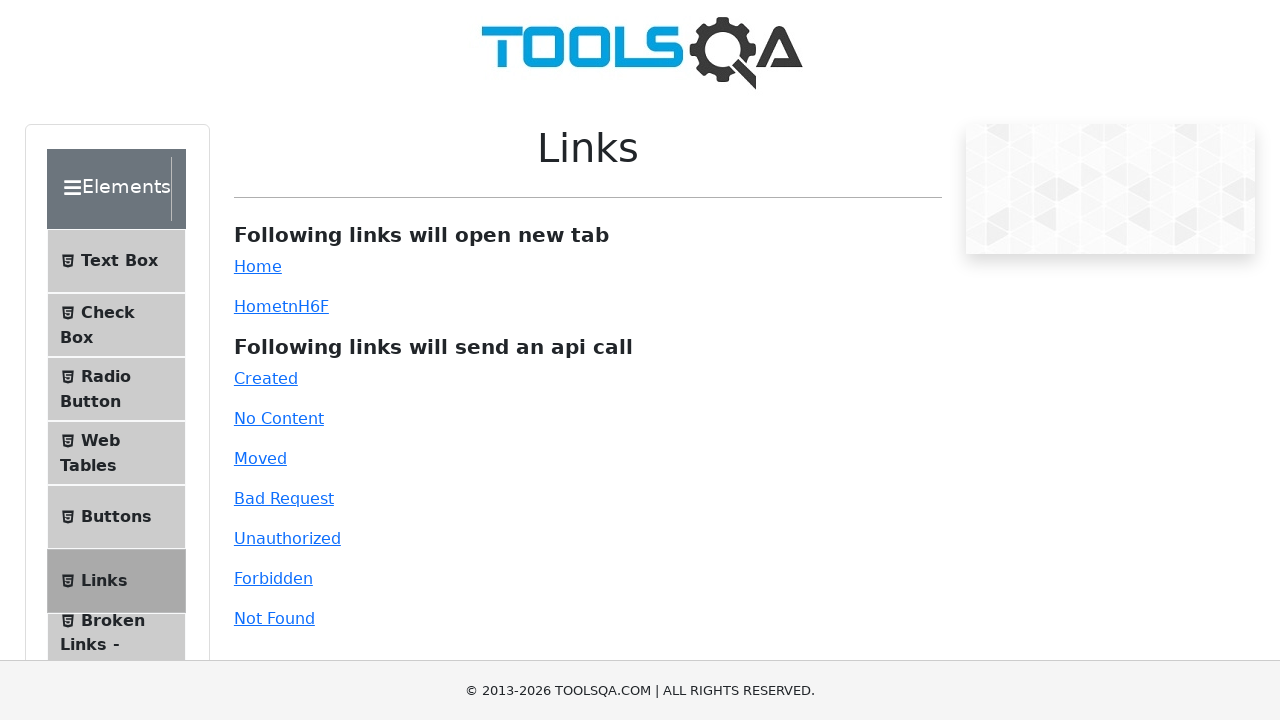

Navigated to demo QA links page
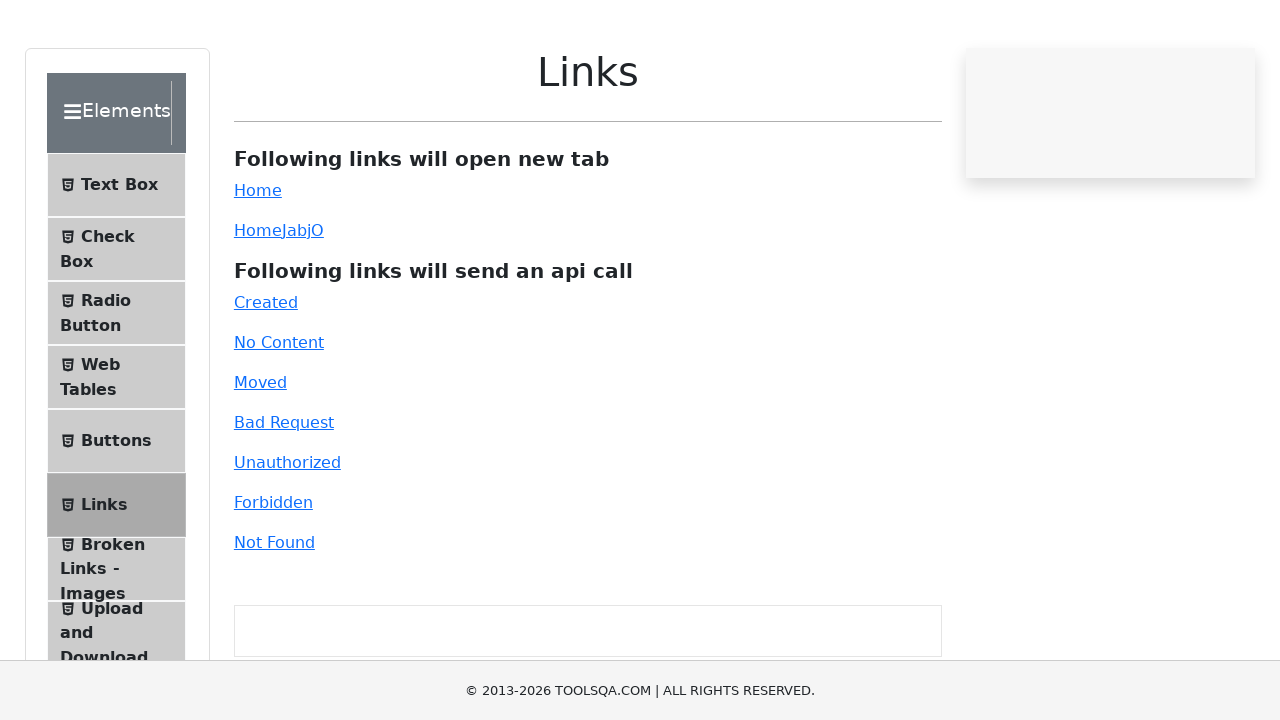

Clicked the invalid URL link at (274, 618) on #invalid-url
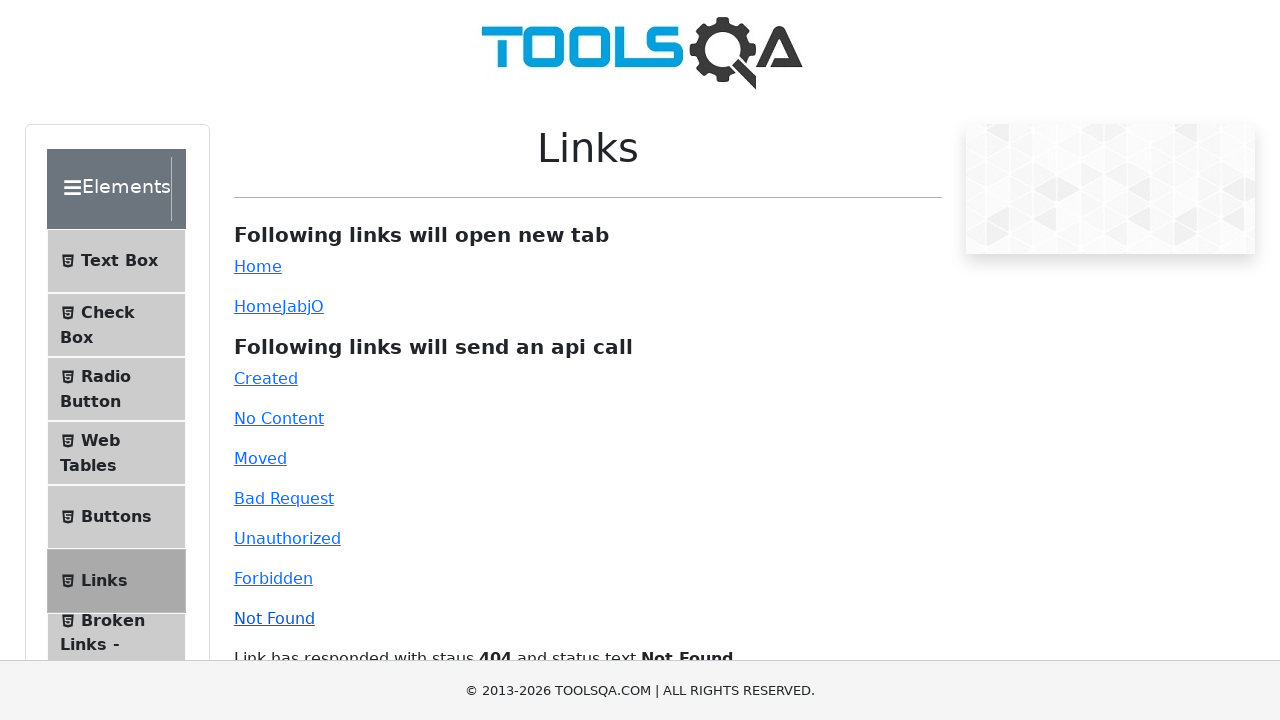

Link response message appeared
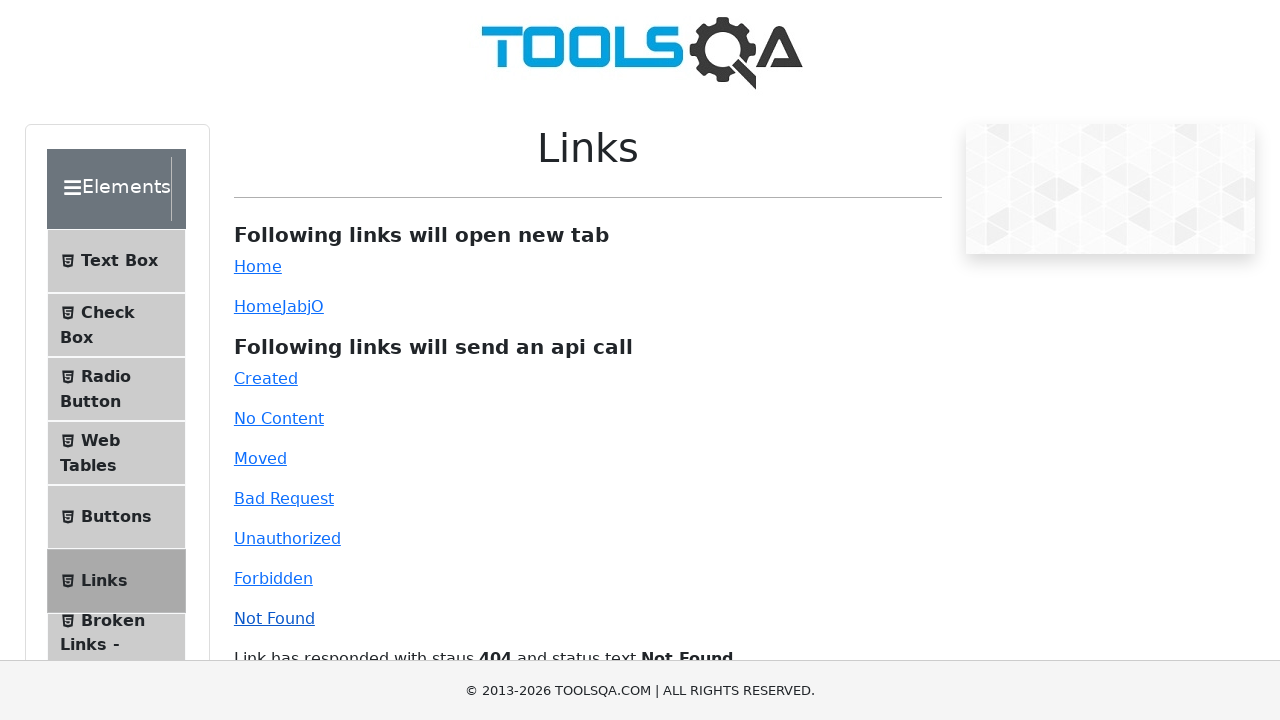

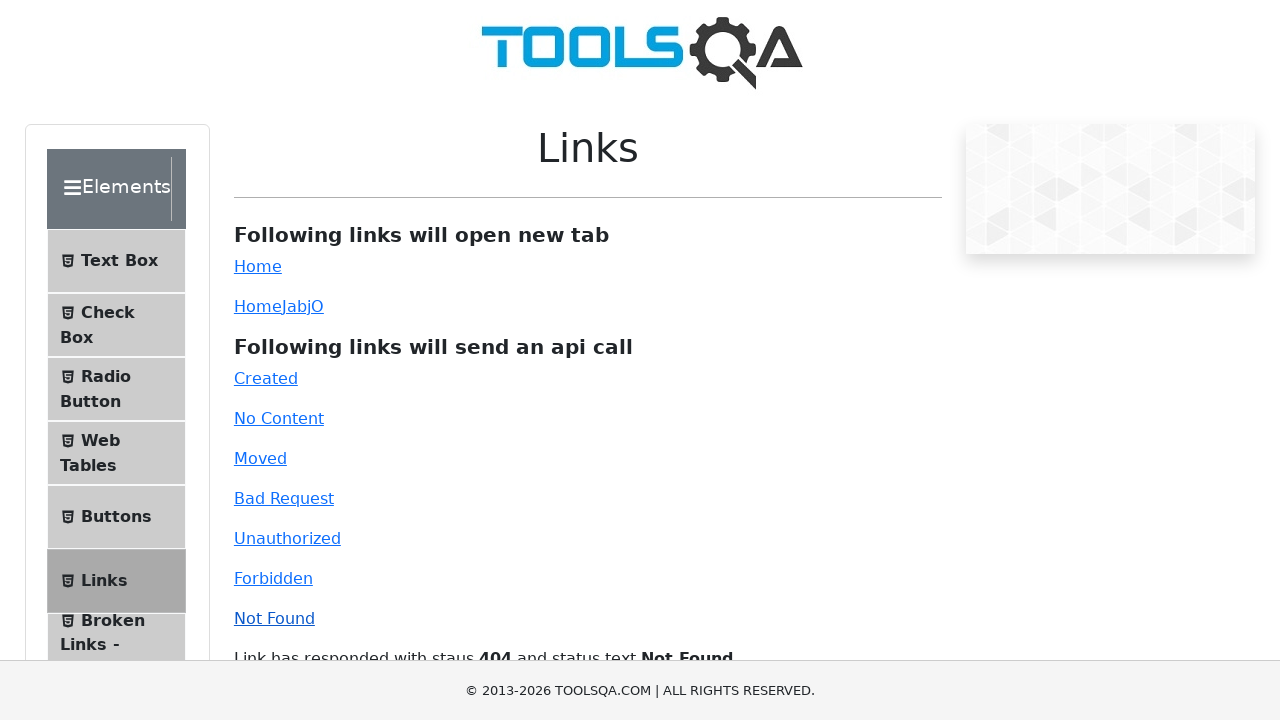